Tests text input functionality by entering text into a field and verifying that a button's text updates accordingly

Starting URL: http://uitestingplayground.com/textinput

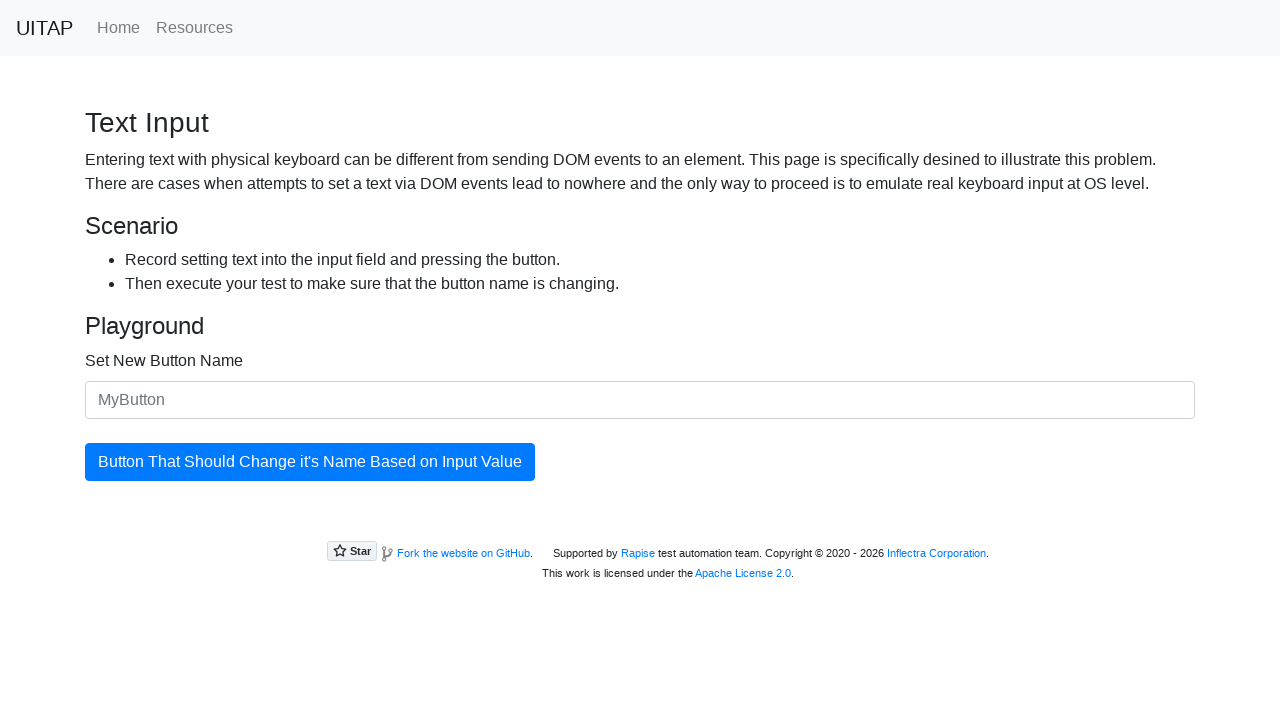

Cleared the text input field on #newButtonName
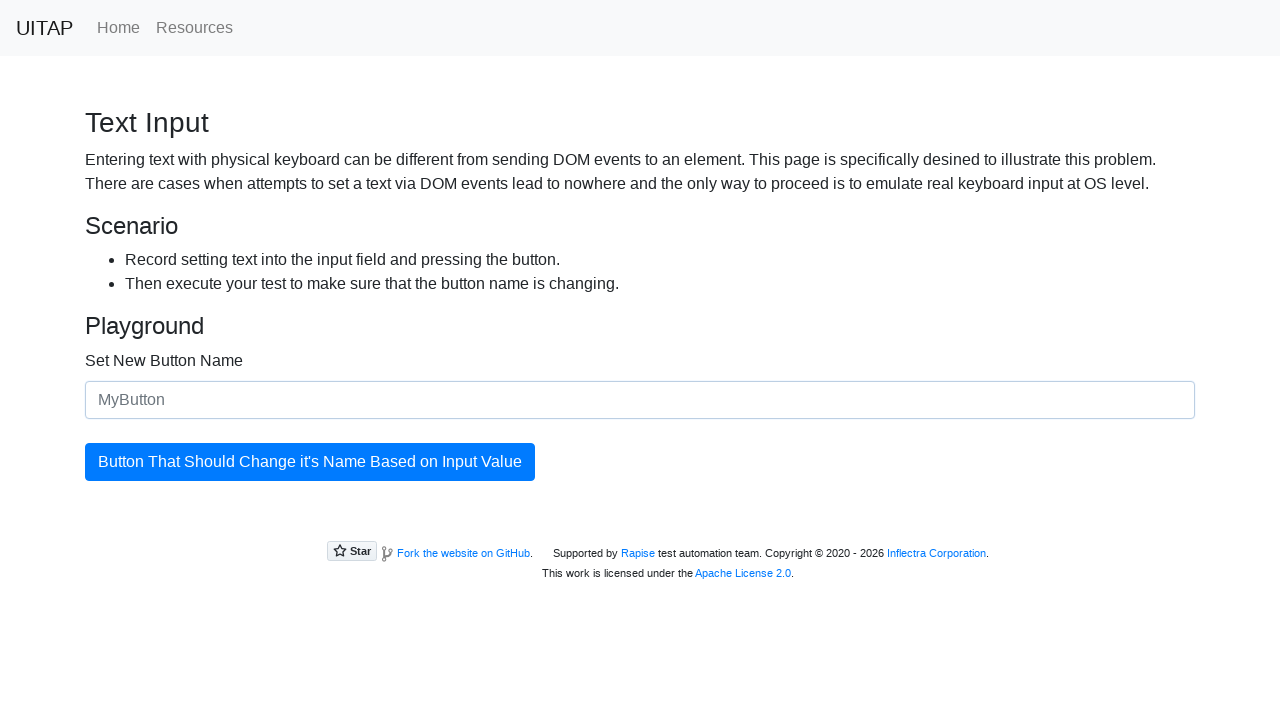

Filled text input field with 'ITCH' on #newButtonName
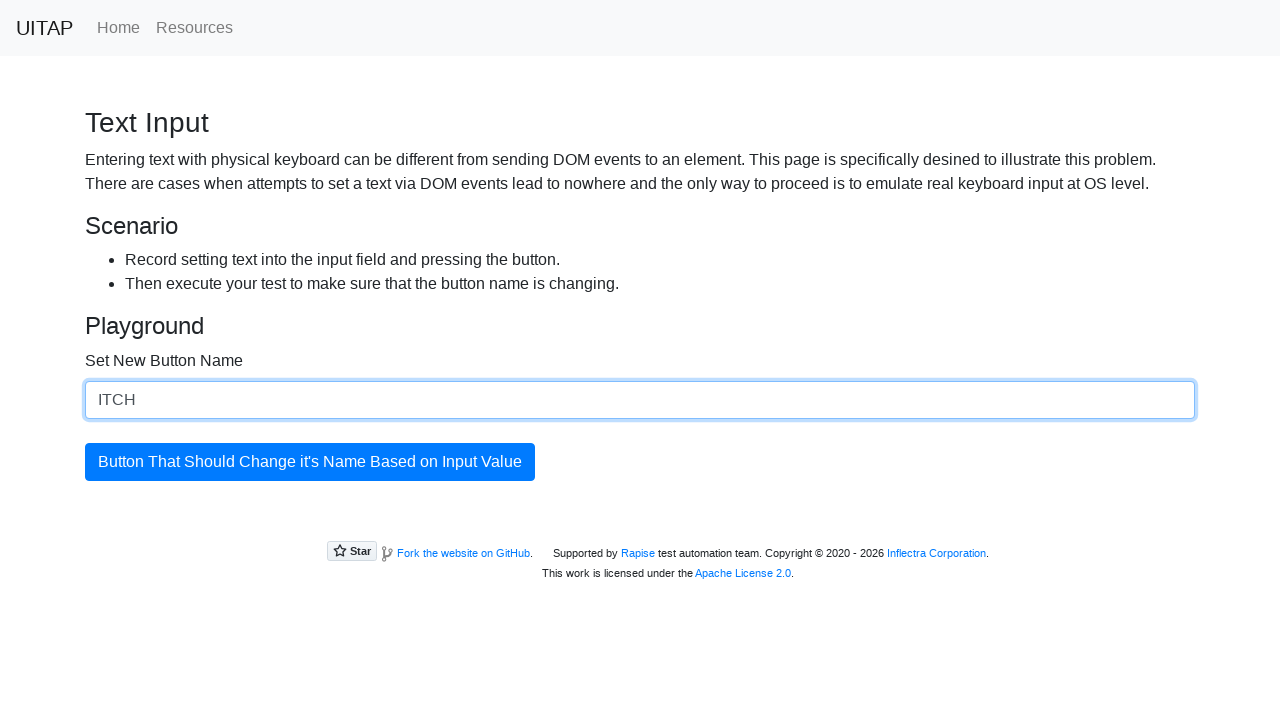

Clicked the updating button at (310, 462) on #updatingButton
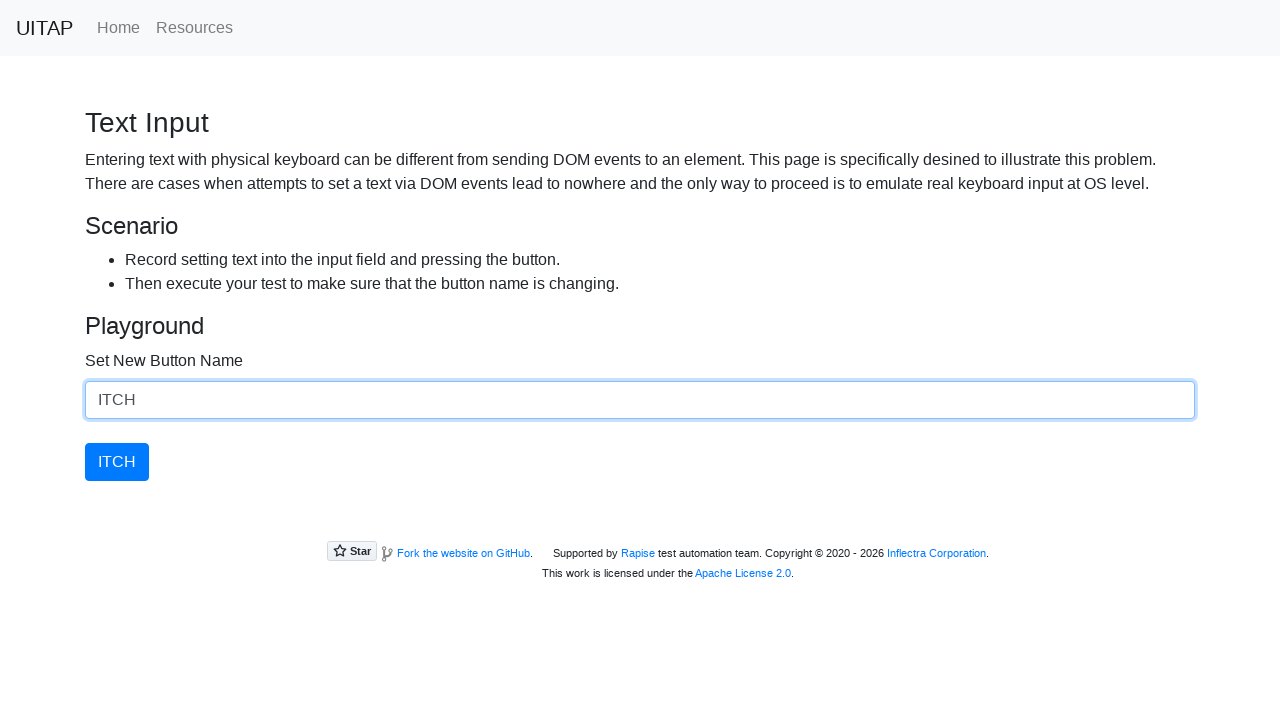

Waited 2 seconds for button text to update
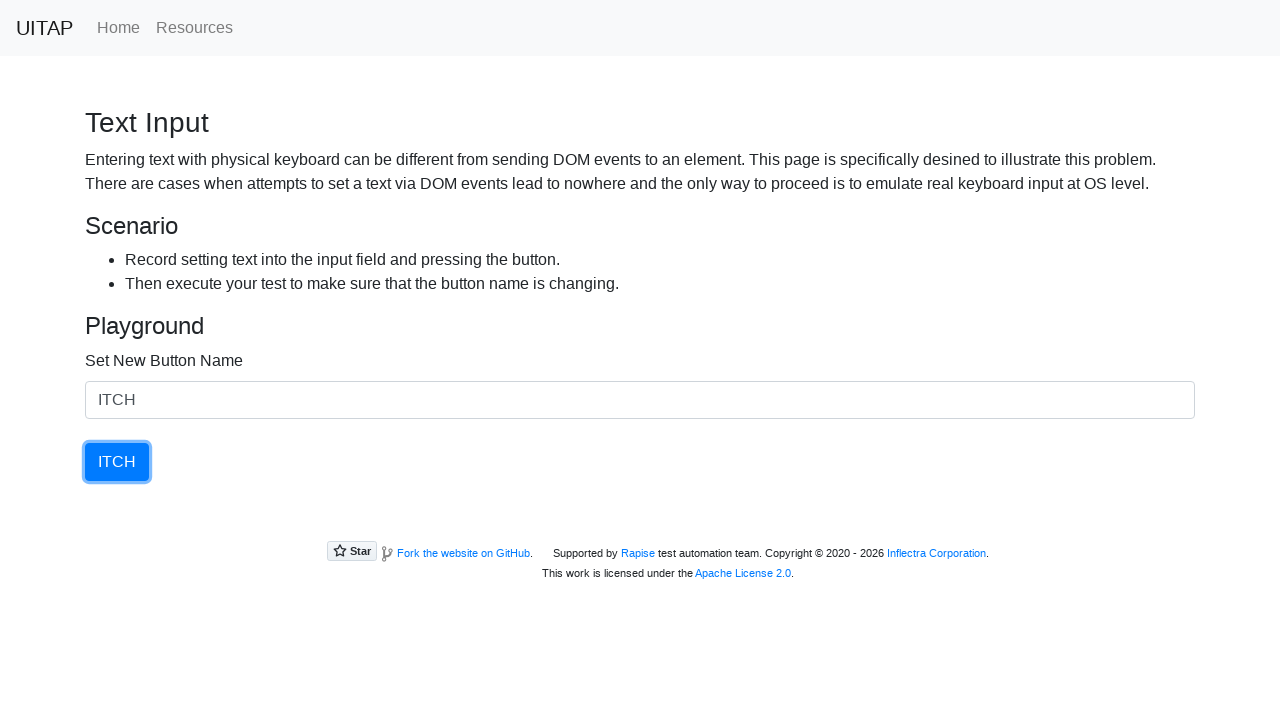

Retrieved button text: 'ITCH'
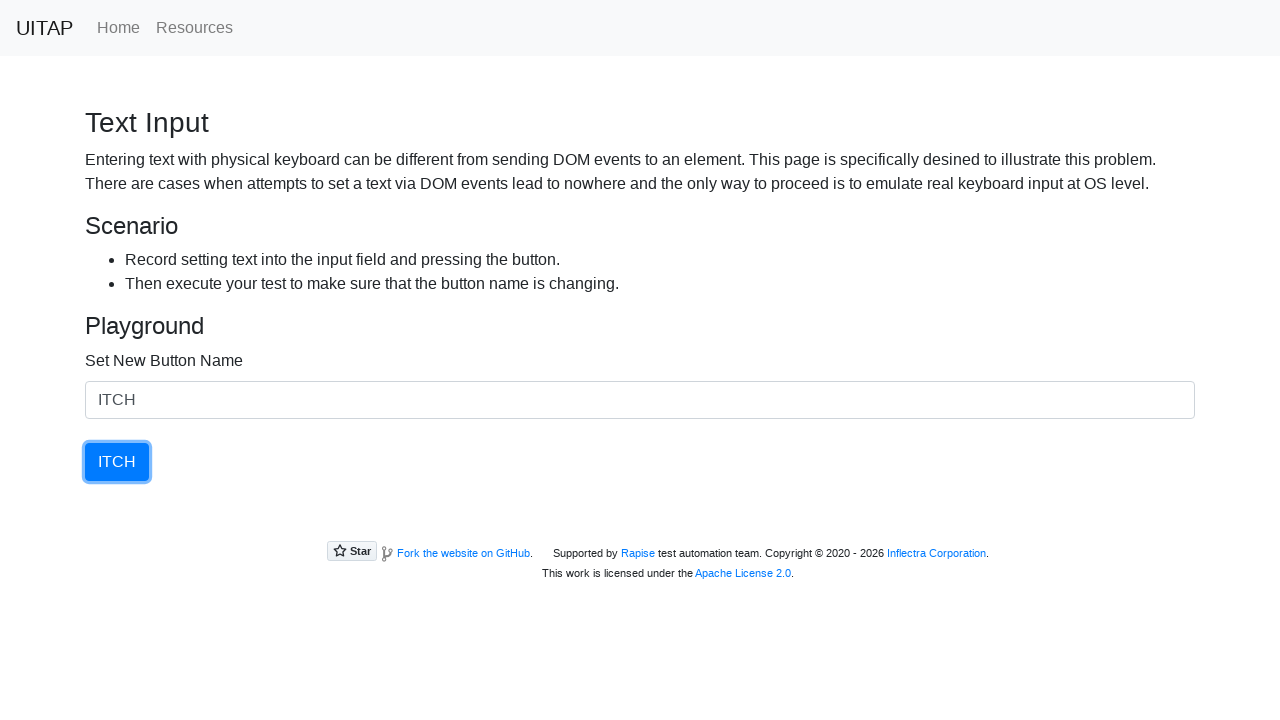

Verified button text is 'ITCH' as expected
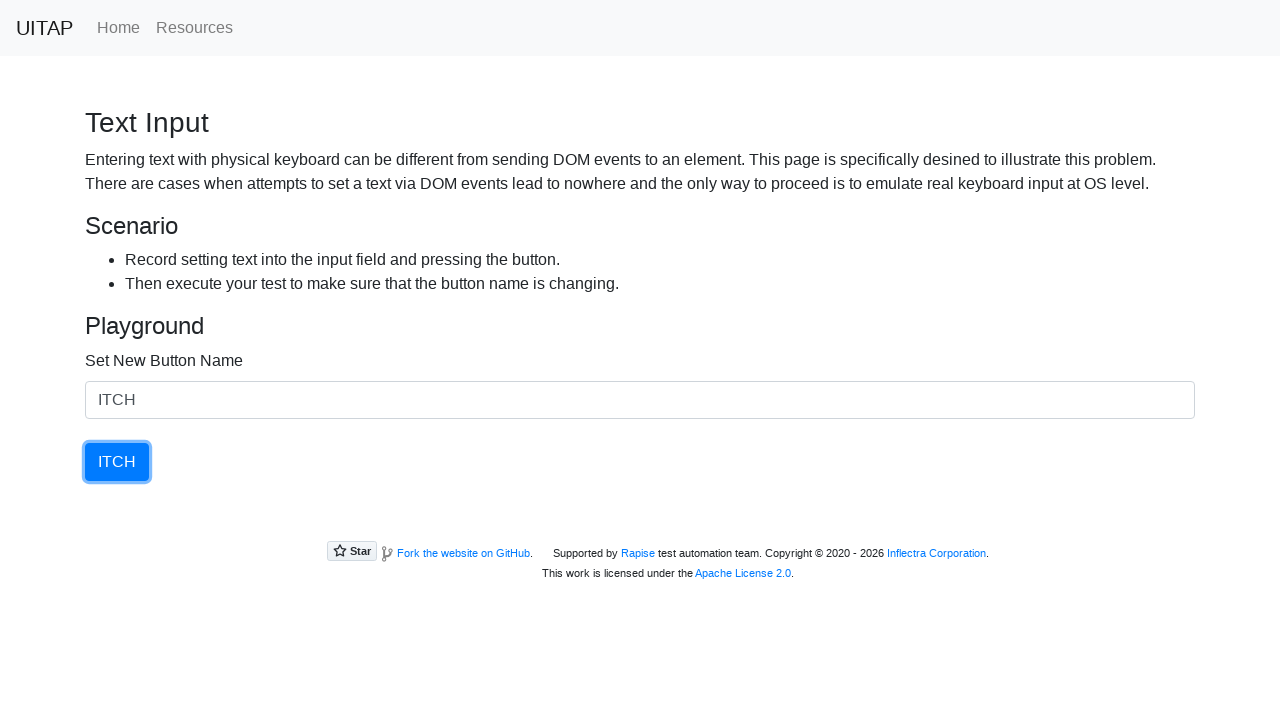

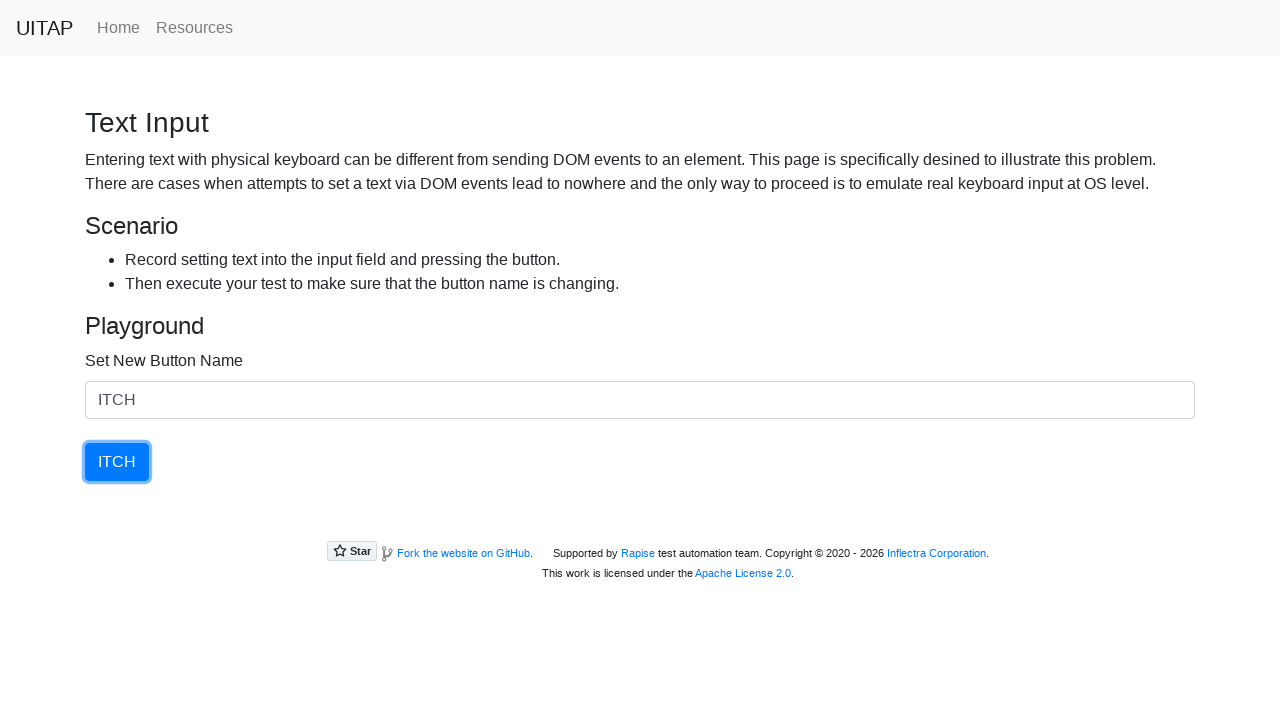